Navigates to SpiceJet airline website and verifies the page loads successfully by waiting for the main content to be visible

Starting URL: https://www.spicejet.com

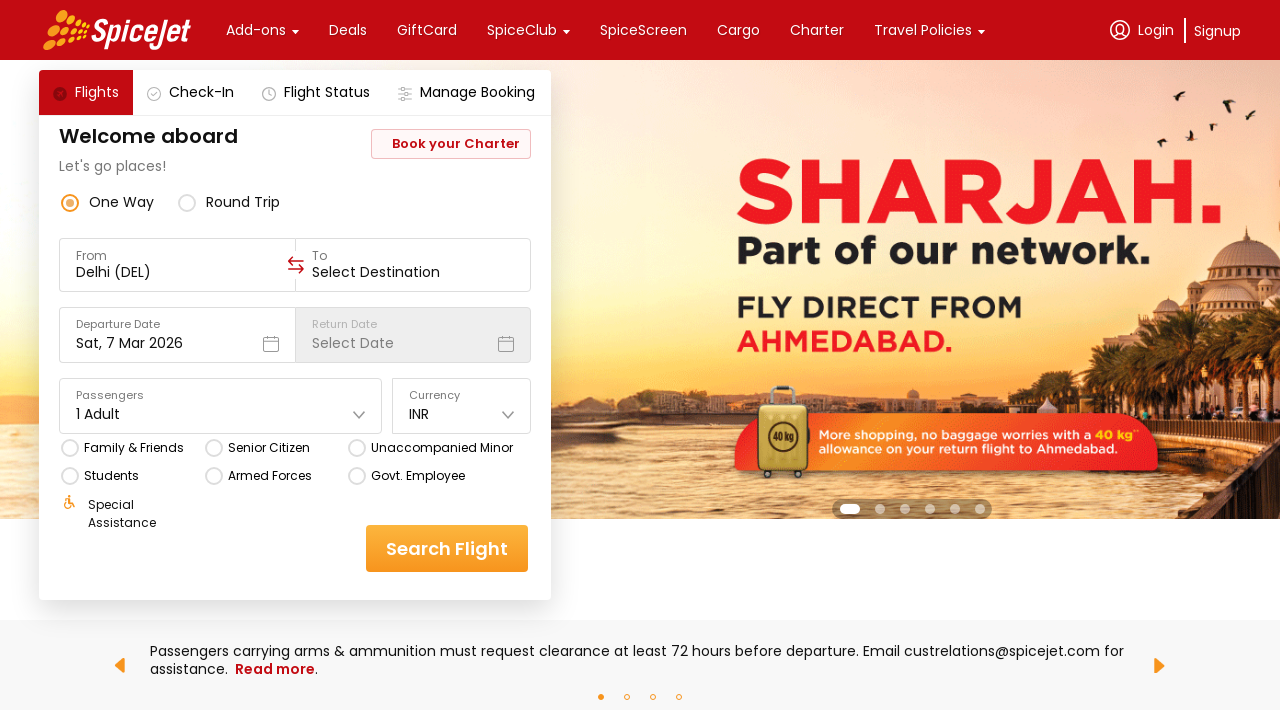

Waited for page to reach networkidle load state
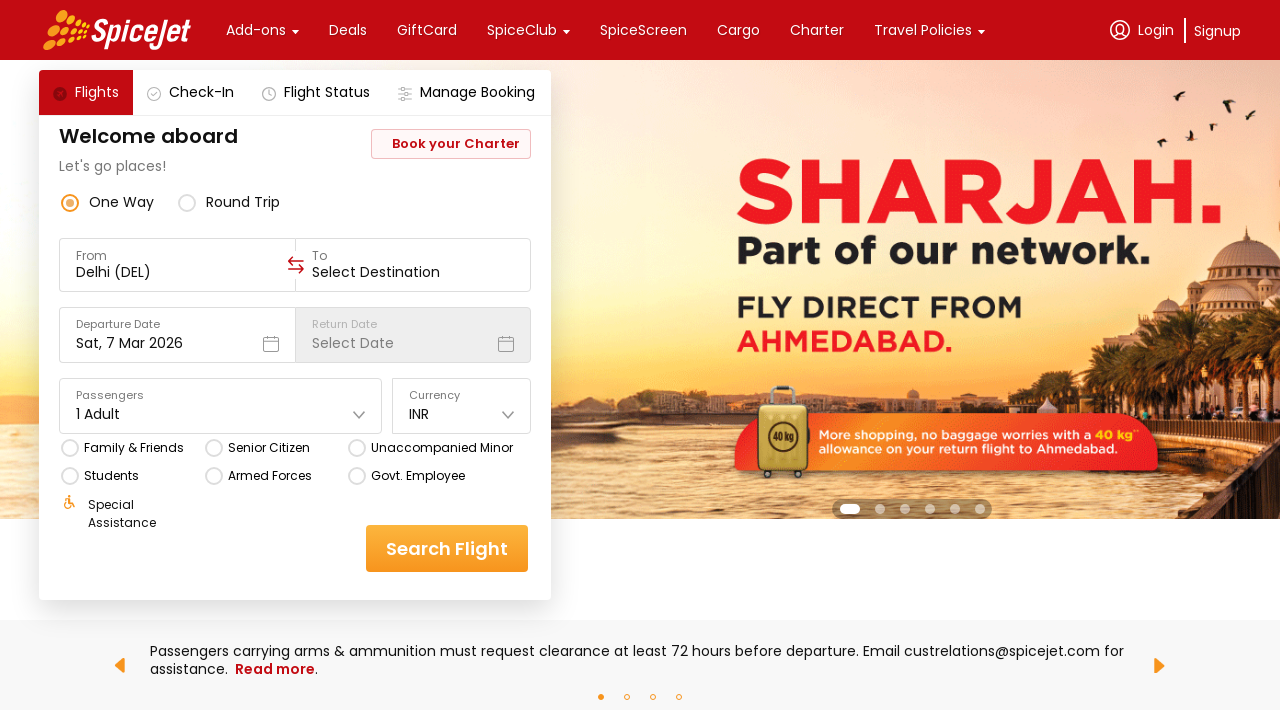

Verified body element is visible on SpiceJet homepage
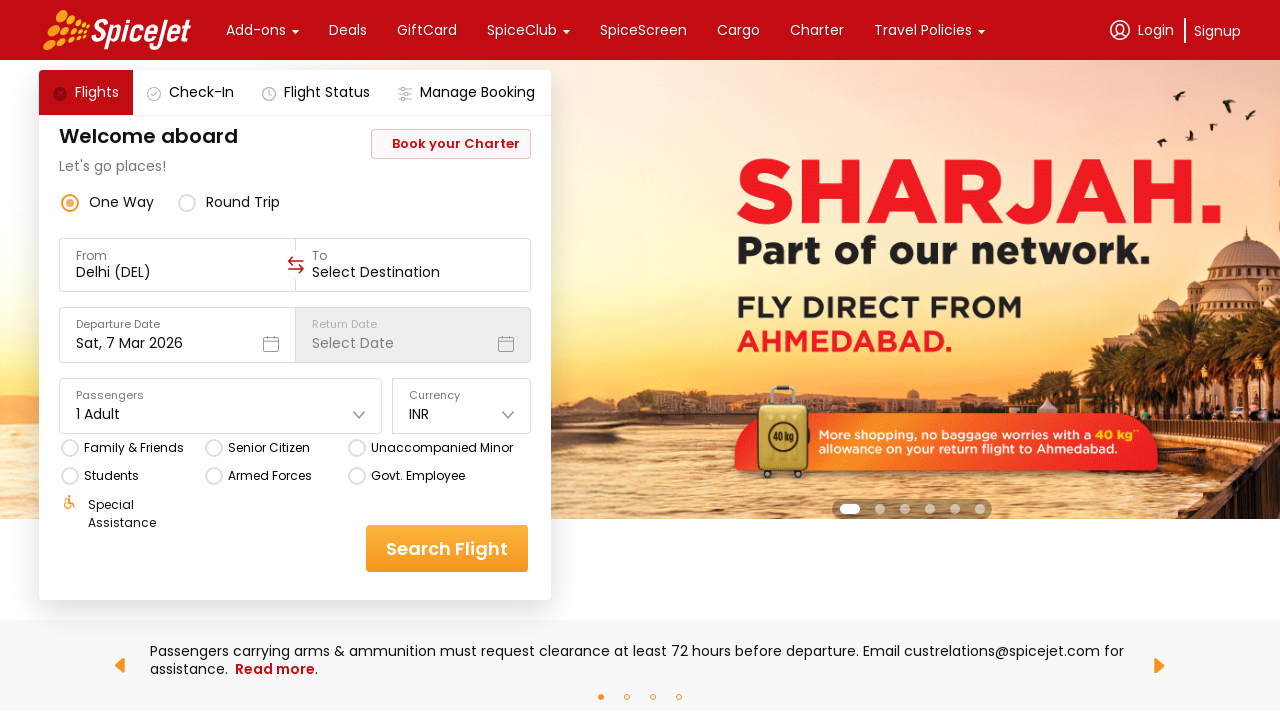

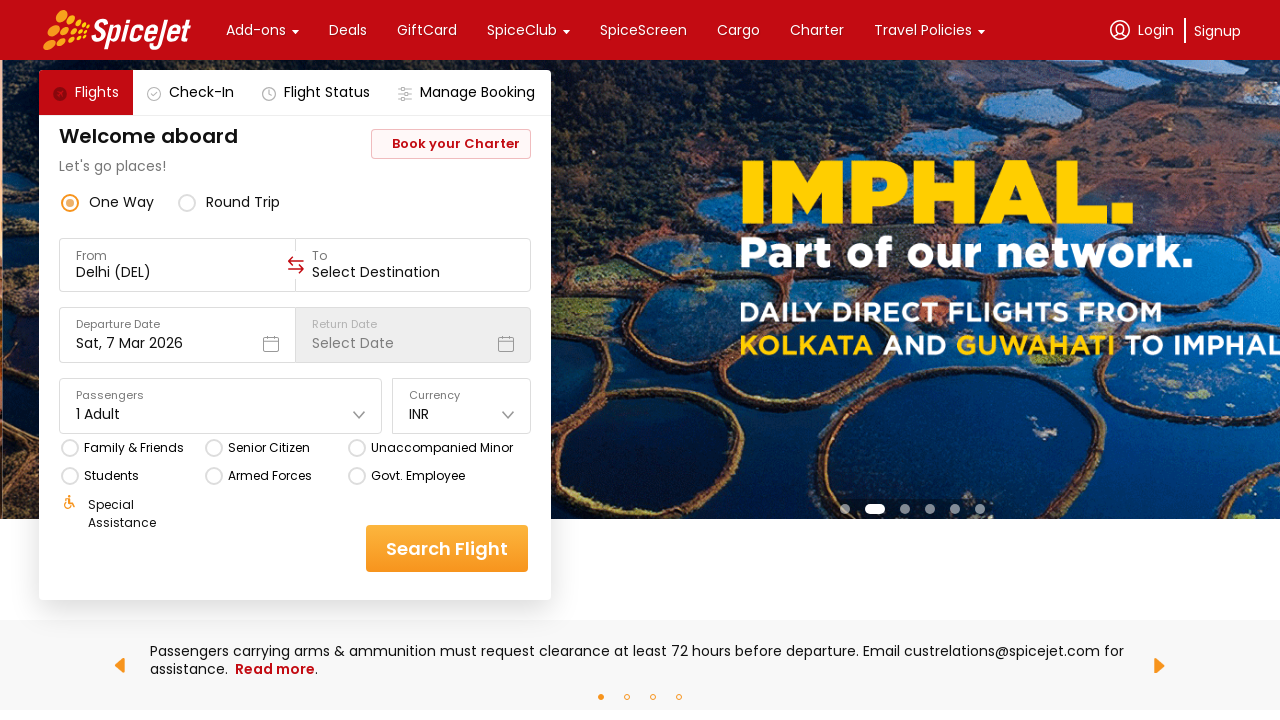